Tests a property listing search interface by selecting a district from a dropdown menu, clicking the query button, and navigating through the first few pages of results using pagination.

Starting URL: http://spfxm.whfgxx.org.cn:8083/spfxmcx/spfcx_index.aspx

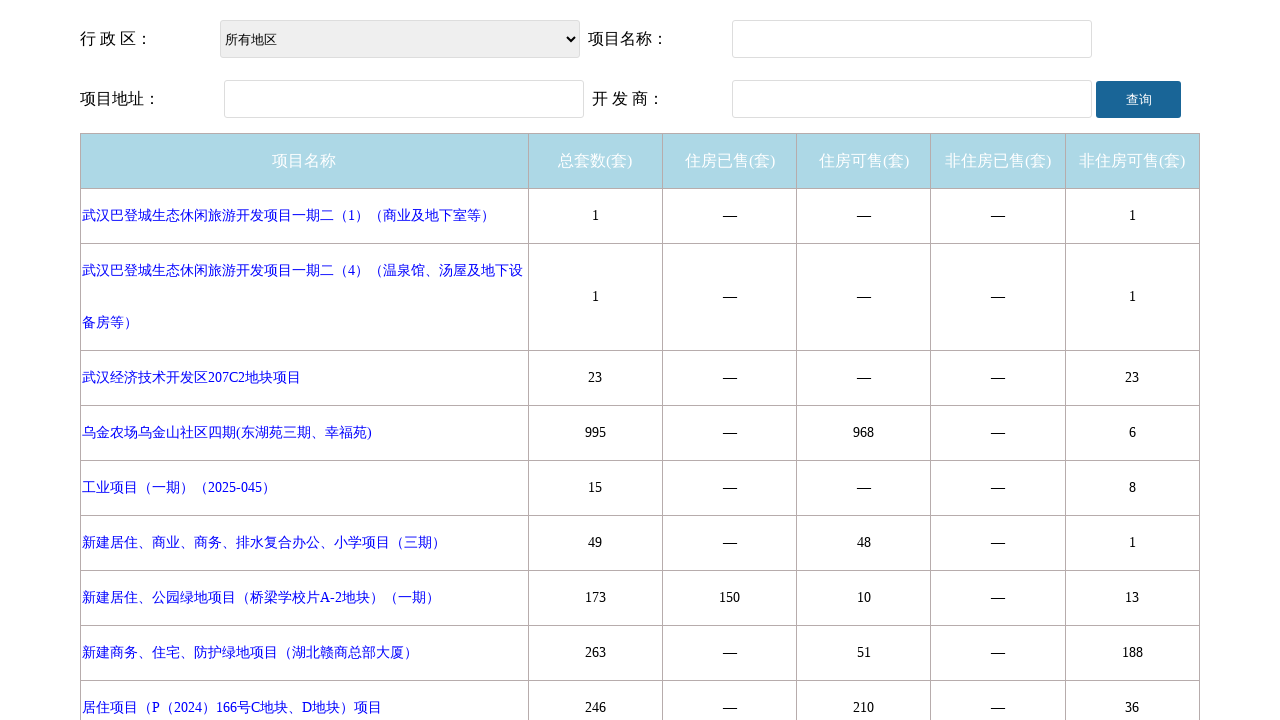

Administrative district dropdown selector loaded
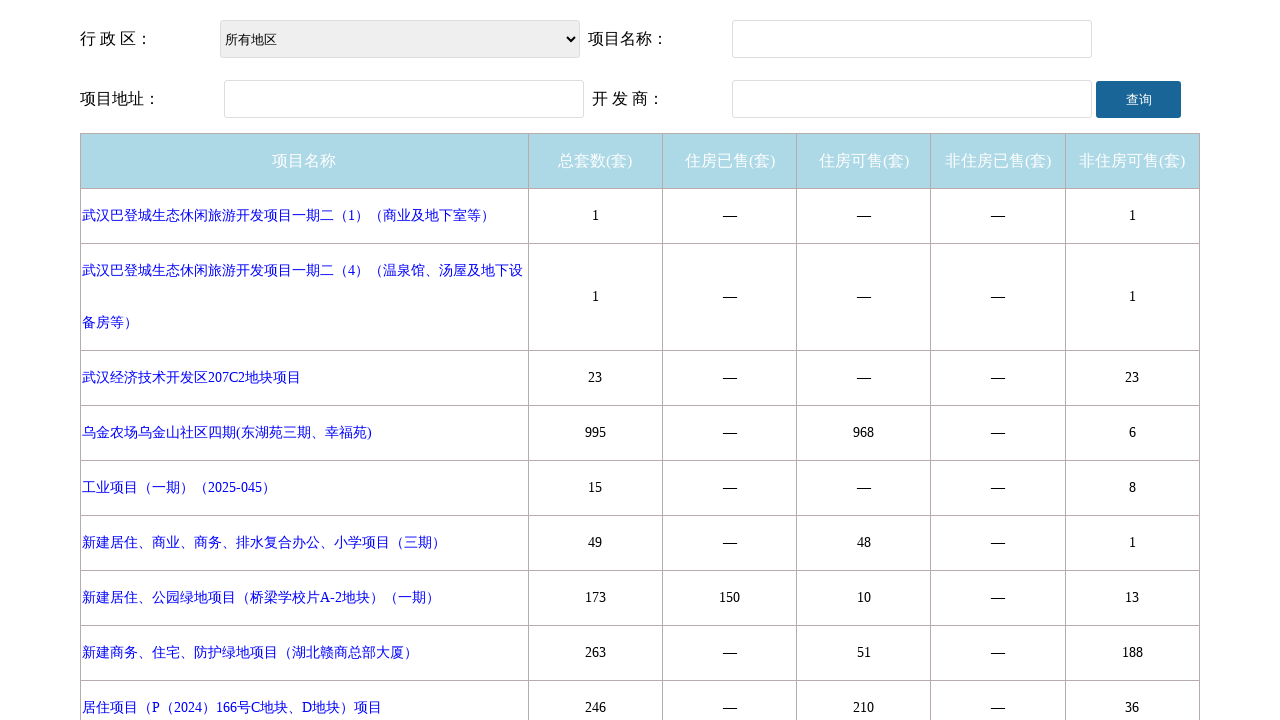

Clicked on the administrative district dropdown at (400, 39) on #DropDownList_xzq
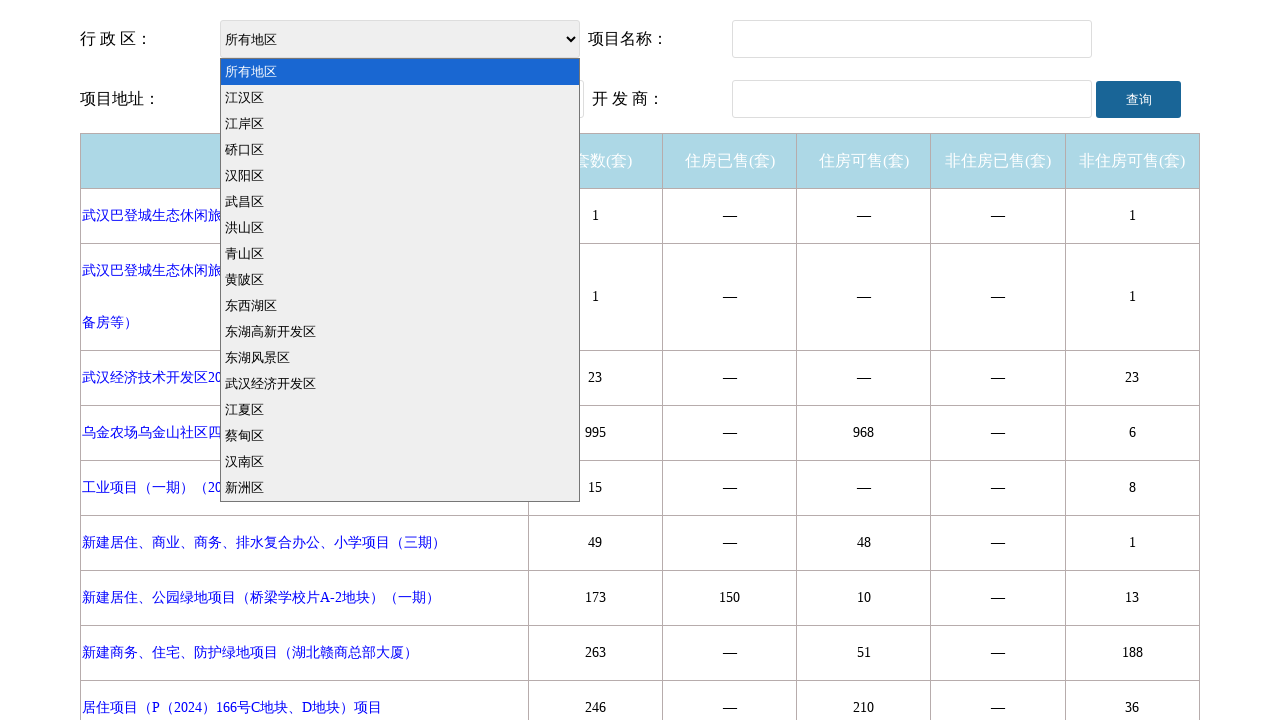

Selected Jiangxia District (江夏区) from dropdown on #DropDownList_xzq
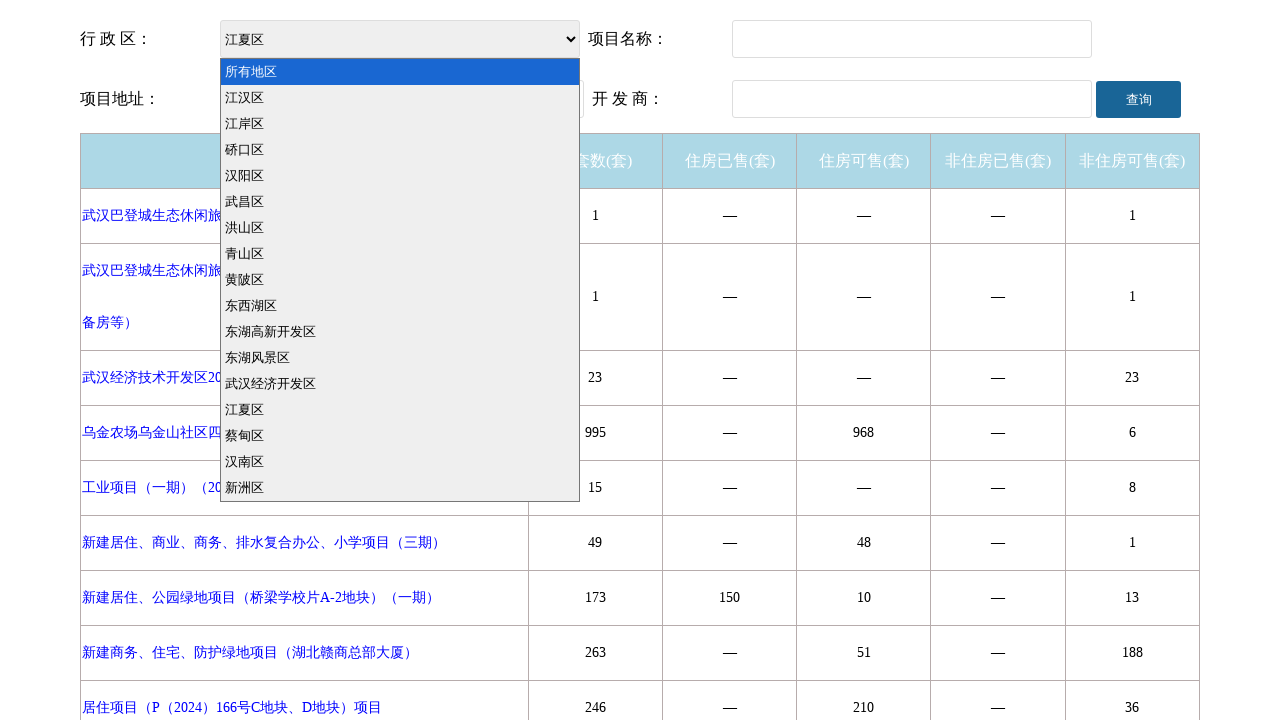

Clicked the query button to search for property listings at (1138, 100) on #query
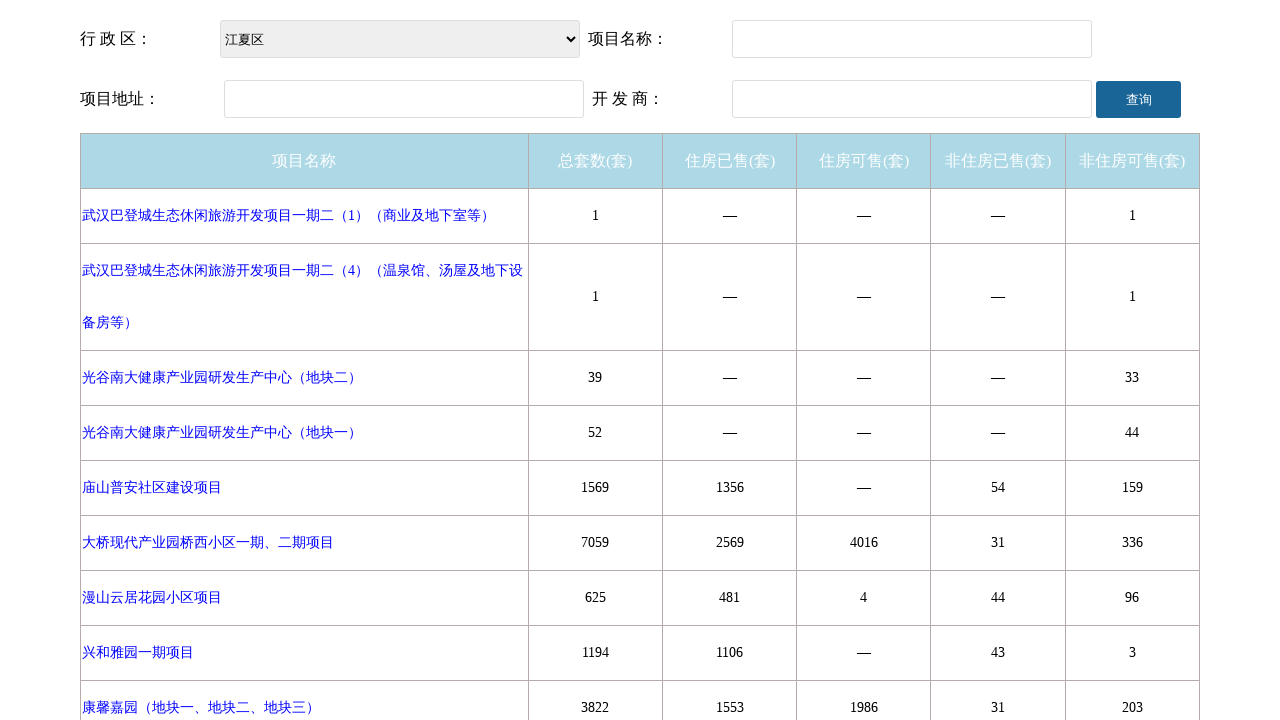

Property listing results table loaded on page 1
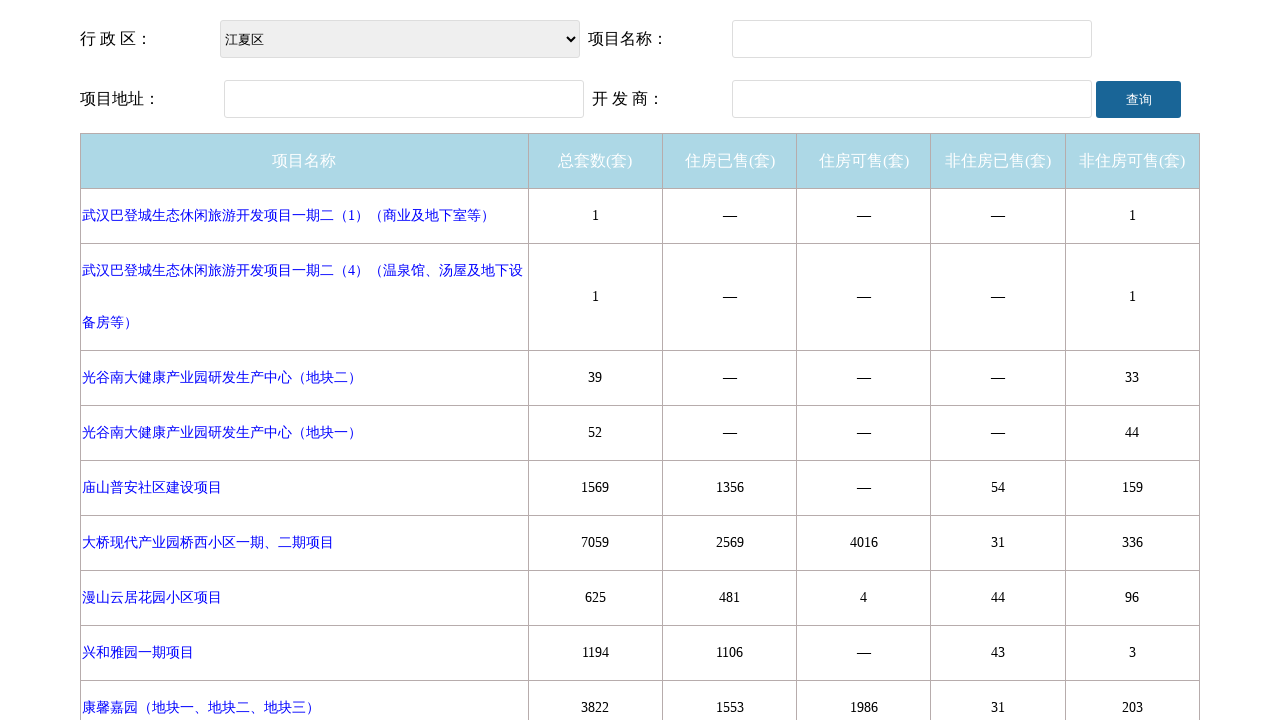

Clicked pagination link to navigate to page 2 at (770, 699) on a[href="javascript:__doPostBack('AspNetPager1','2')"]
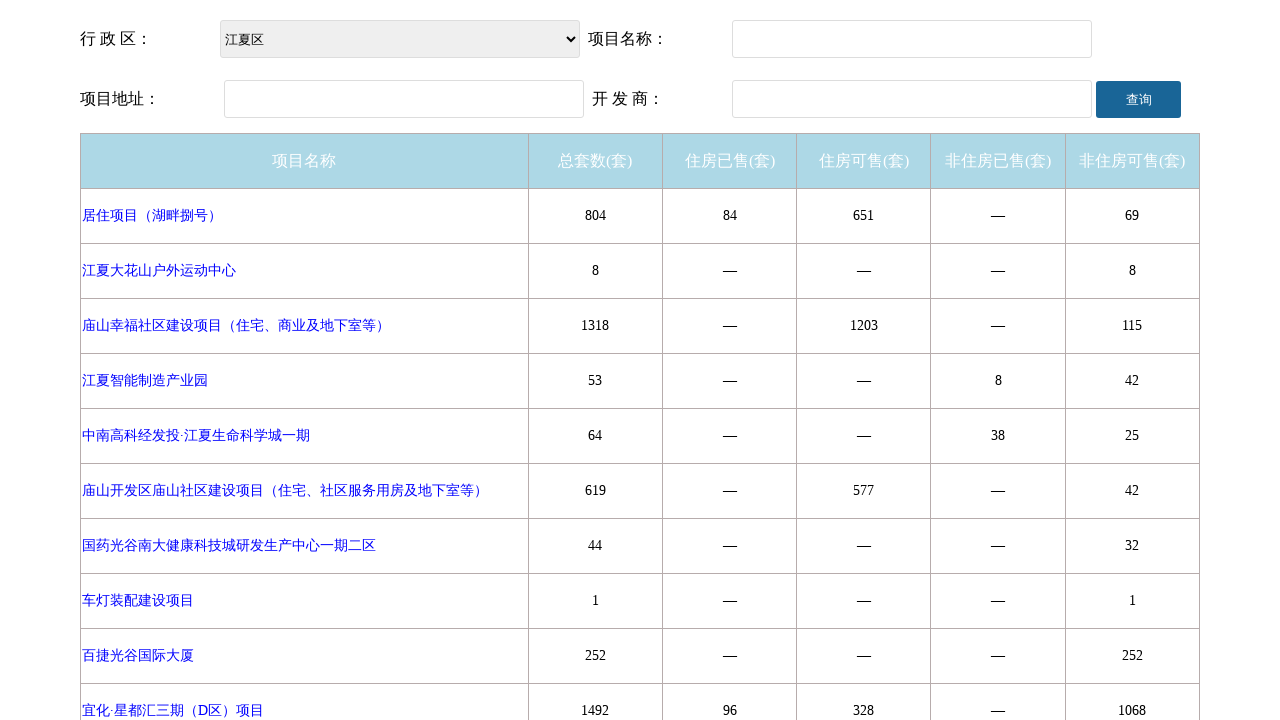

Property listing results table loaded on page 2
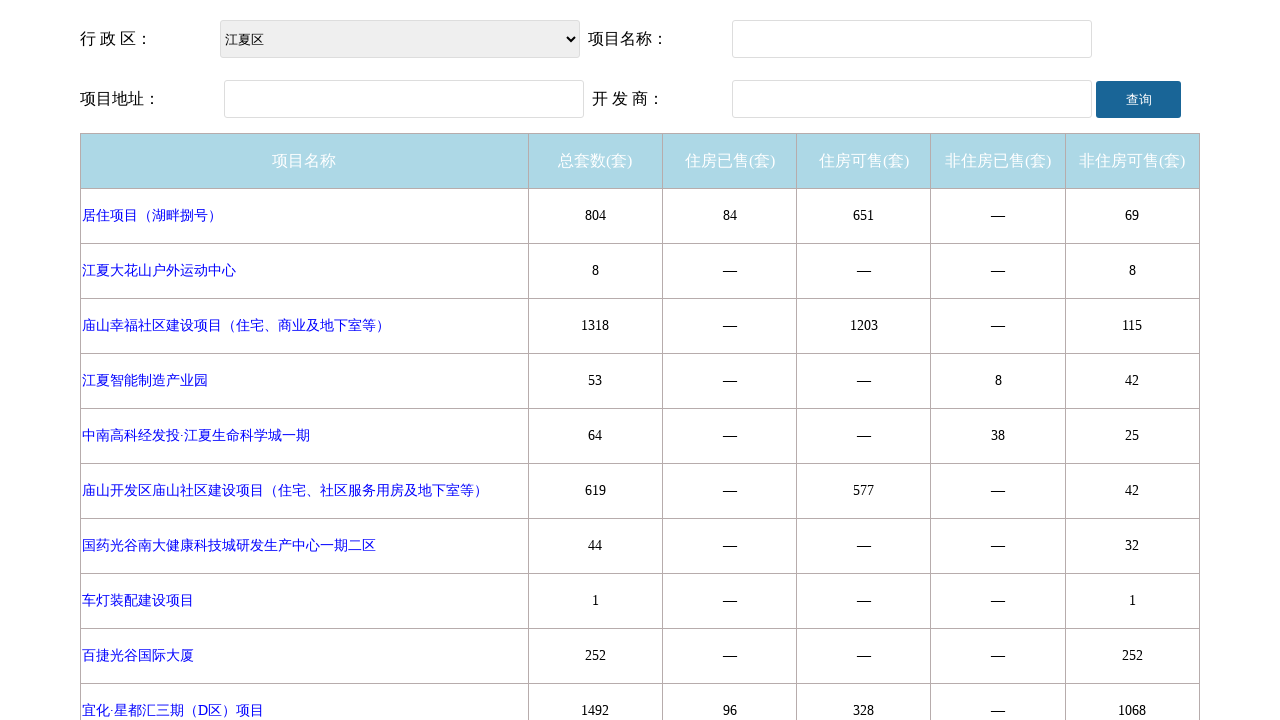

Clicked pagination link to navigate to page 3 at (792, 699) on a[href="javascript:__doPostBack('AspNetPager1','3')"]
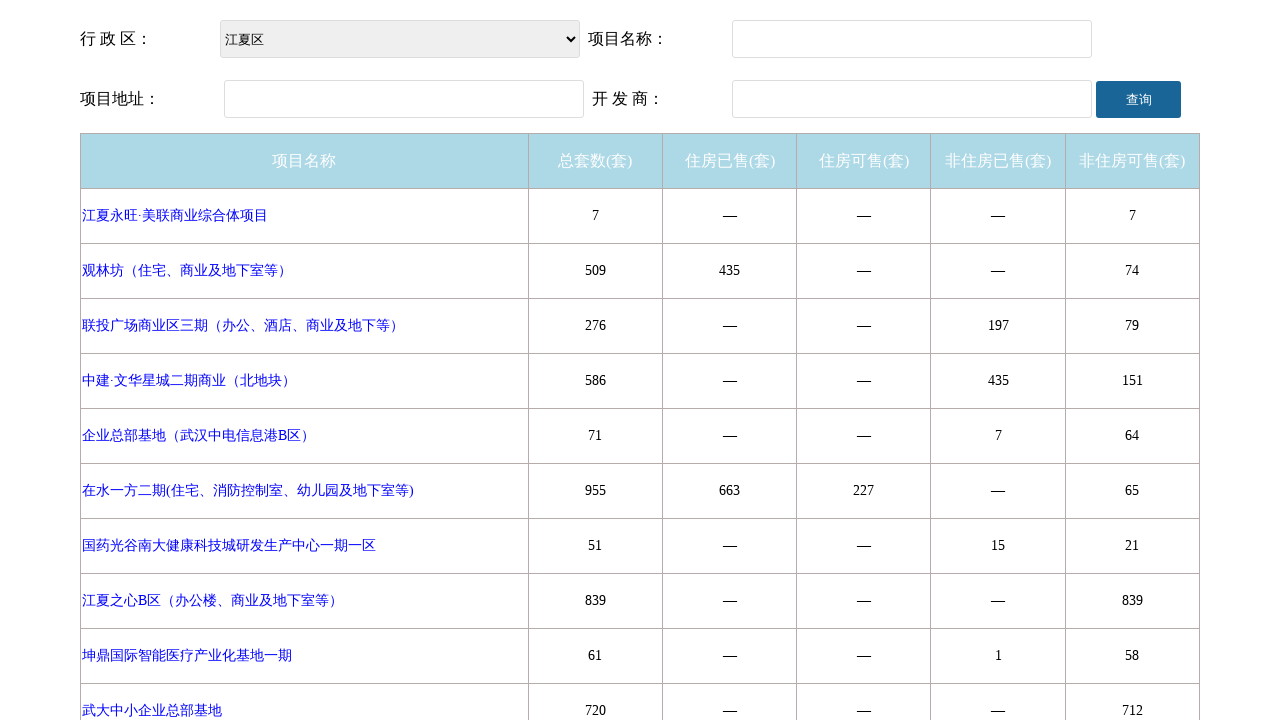

Property listing results table loaded on page 3
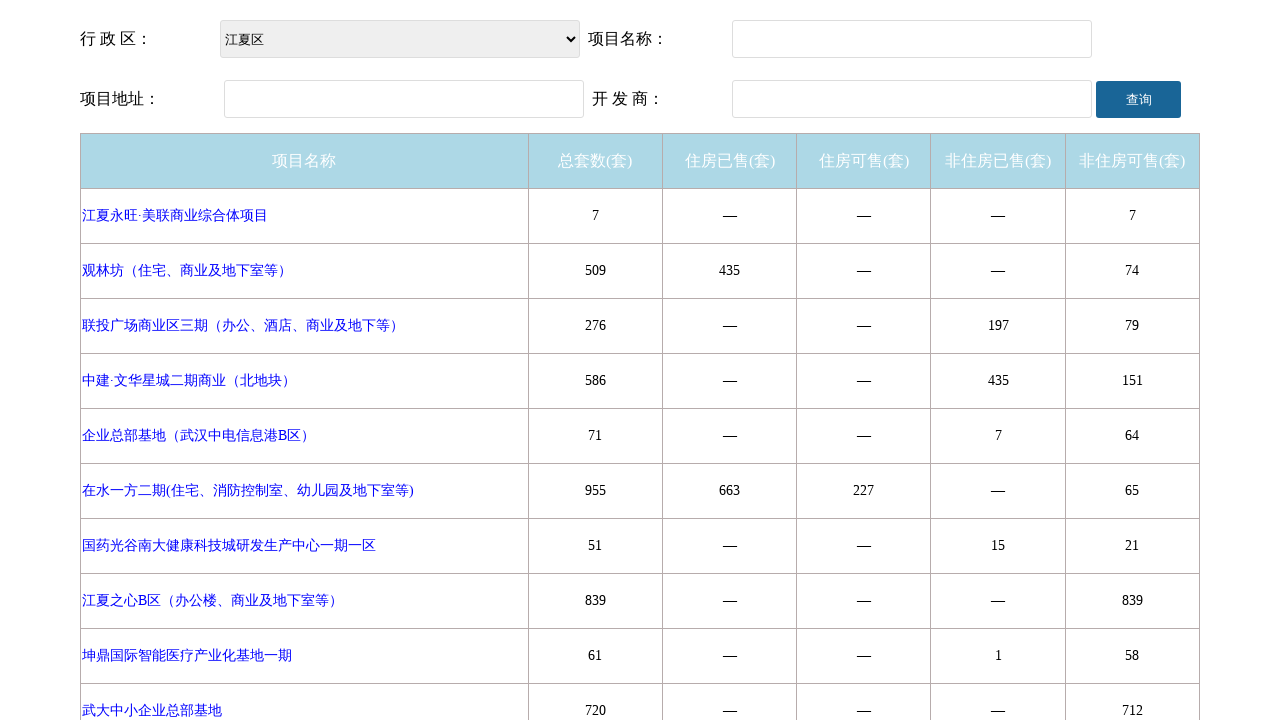

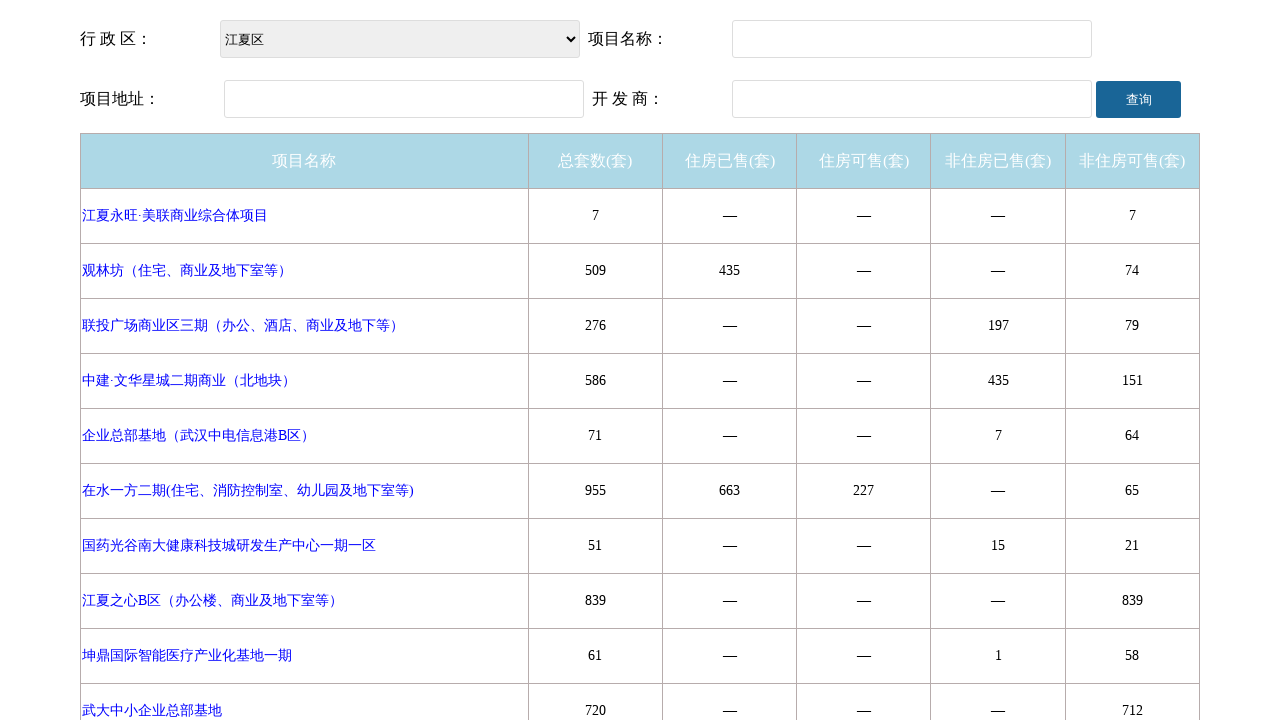